Tests JavaScript alert handling by clicking a button that triggers an alert, accepting the alert, and verifying the success message is displayed

Starting URL: http://practice.cydeo.com/javascript_alerts

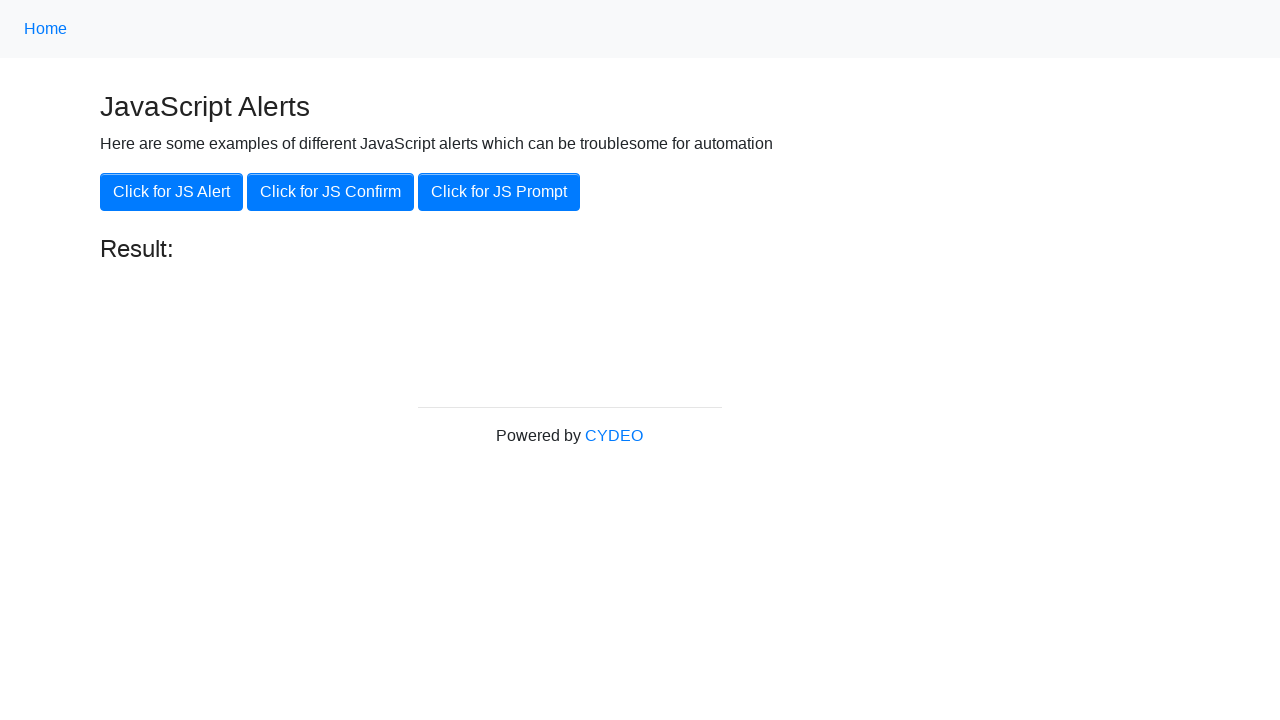

Clicked the 'Click for JS Alert' button at (172, 192) on xpath=//button[.='Click for JS Alert']
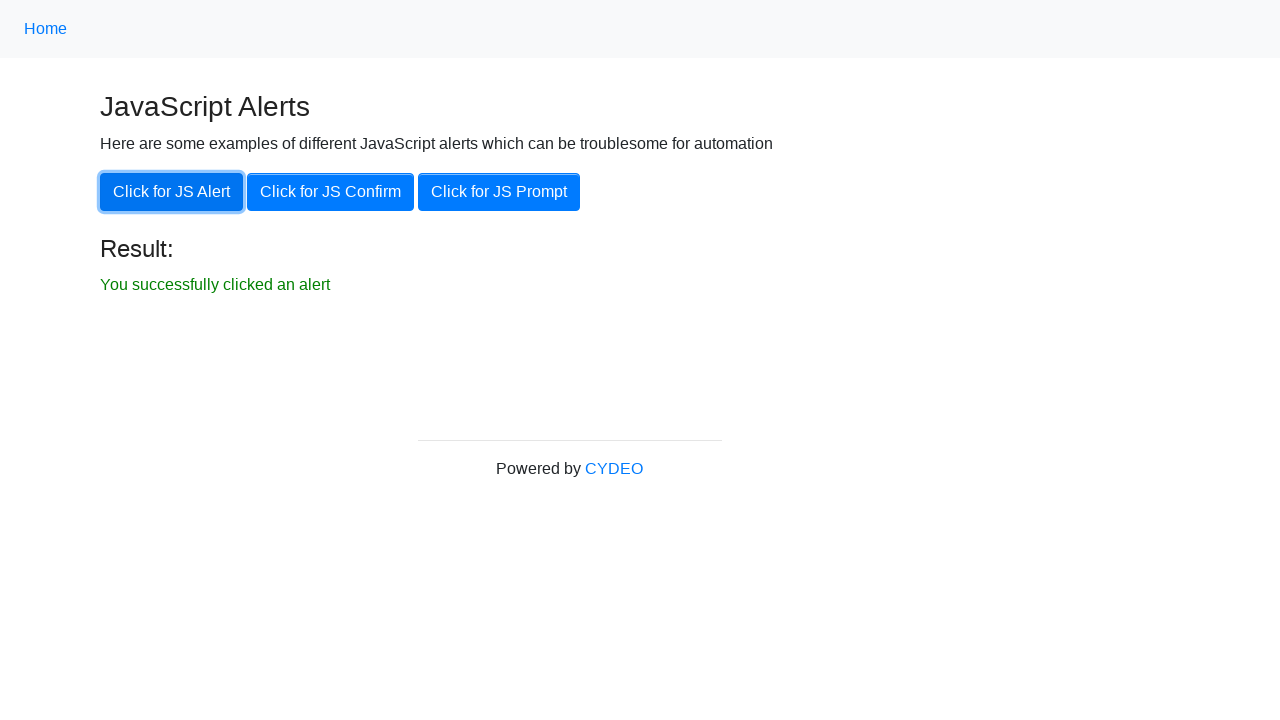

Set up dialog handler to accept alerts
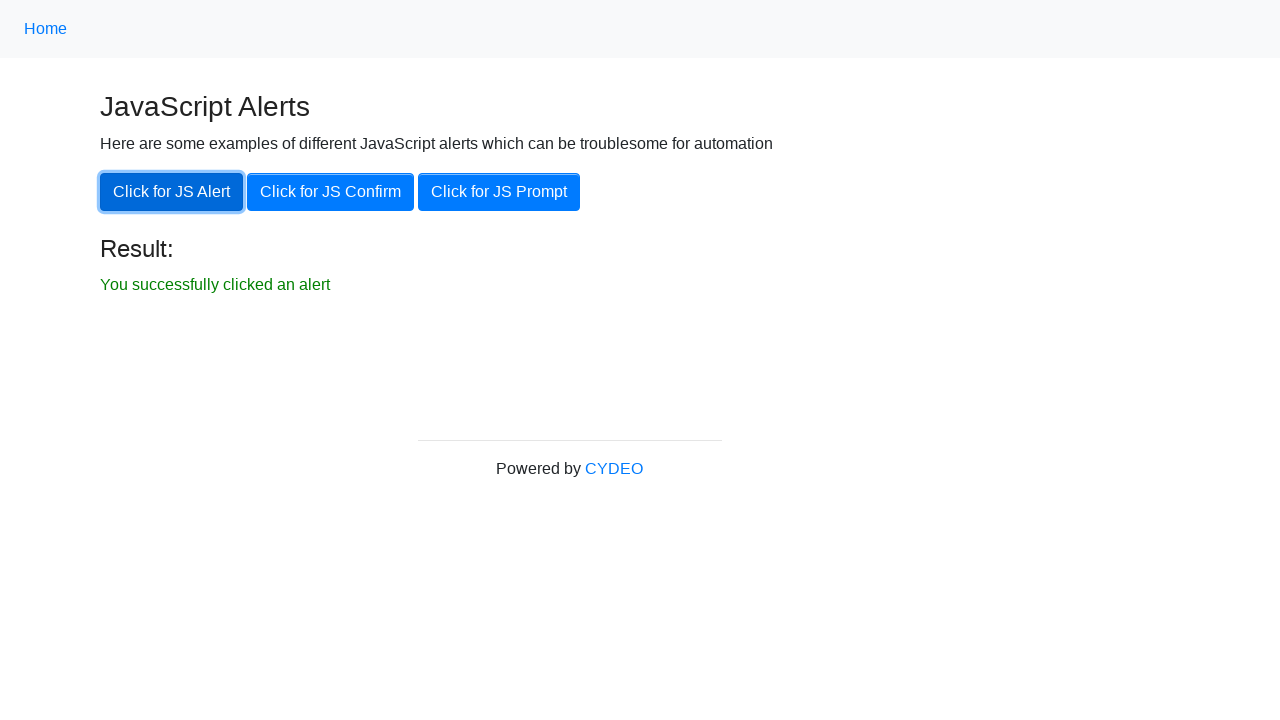

Waited for result element to appear
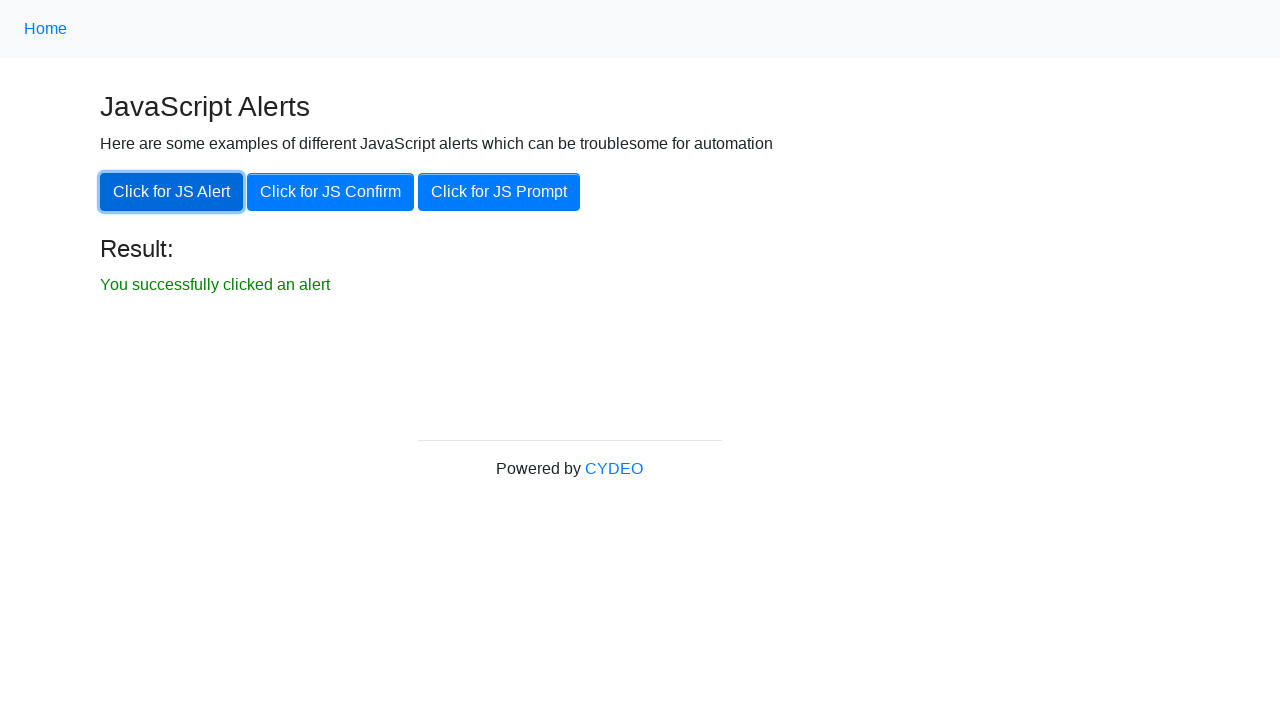

Located the result text element
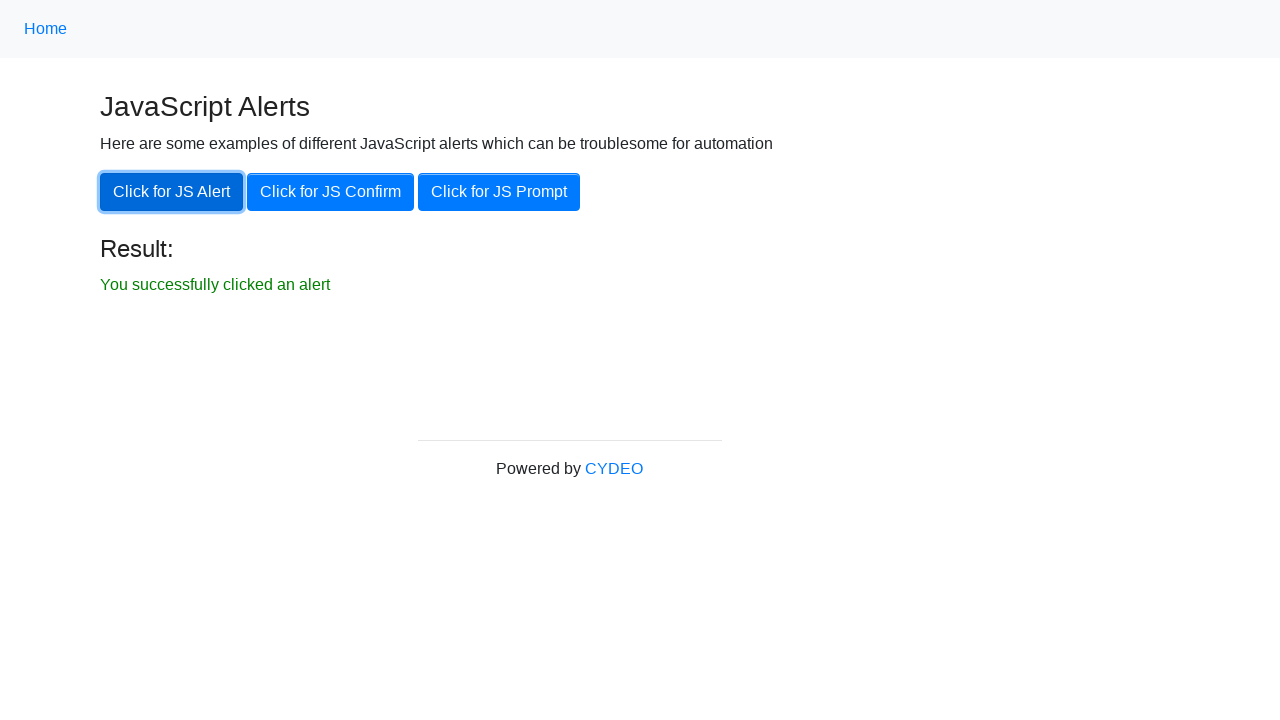

Verified result text is visible
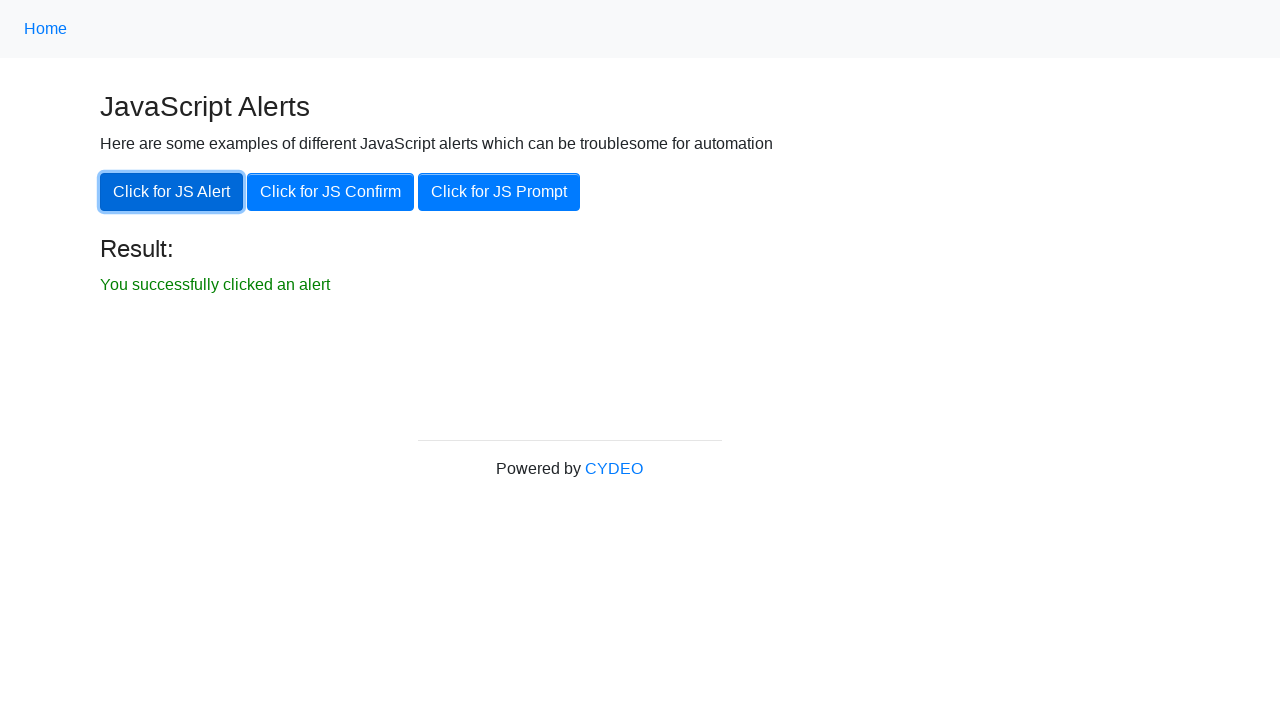

Verified result text content is 'You successfully clicked an alert'
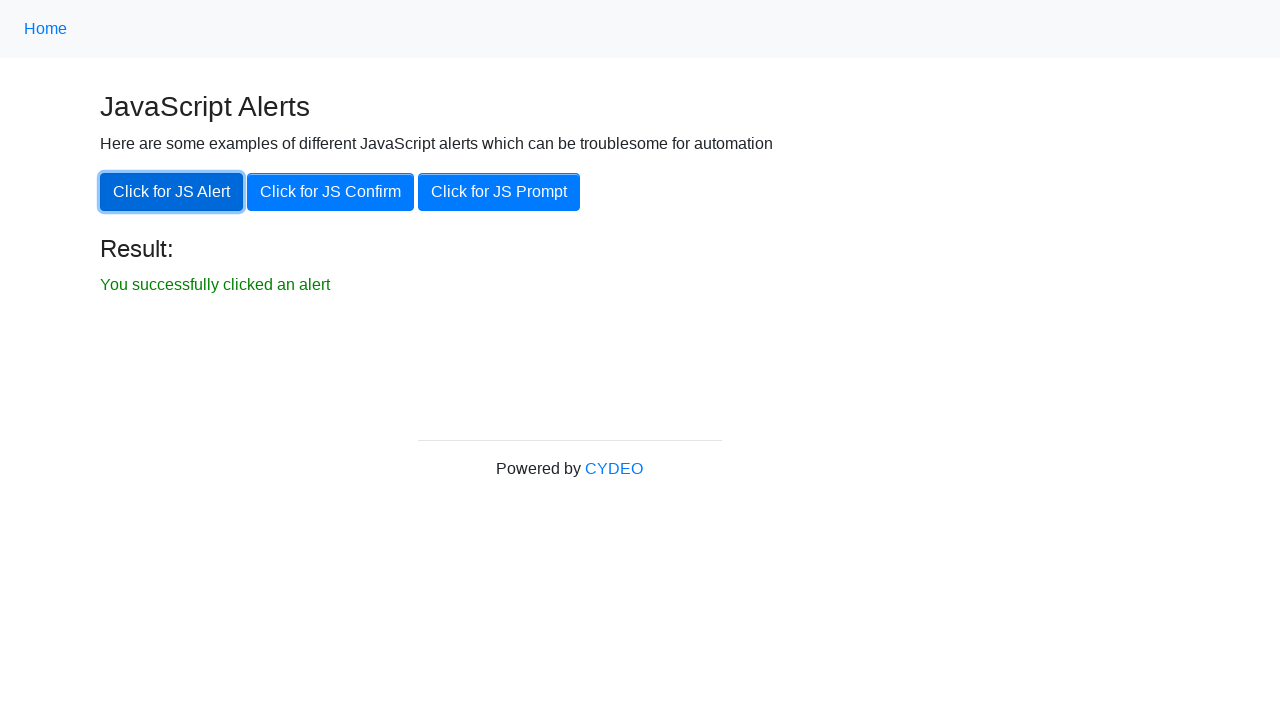

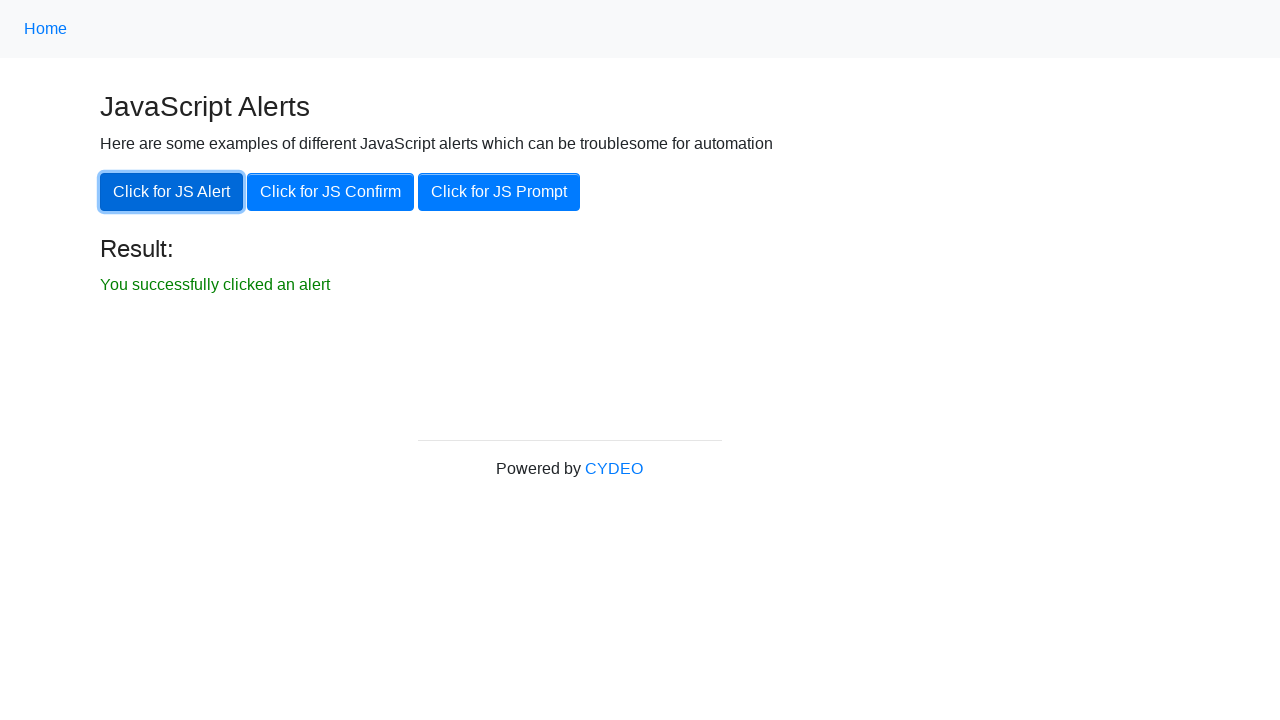